Tests a dynamic pricing page by waiting for a specific price, booking when the price reaches $100, solving a mathematical challenge, and submitting the answer

Starting URL: http://suninjuly.github.io/explicit_wait2.html

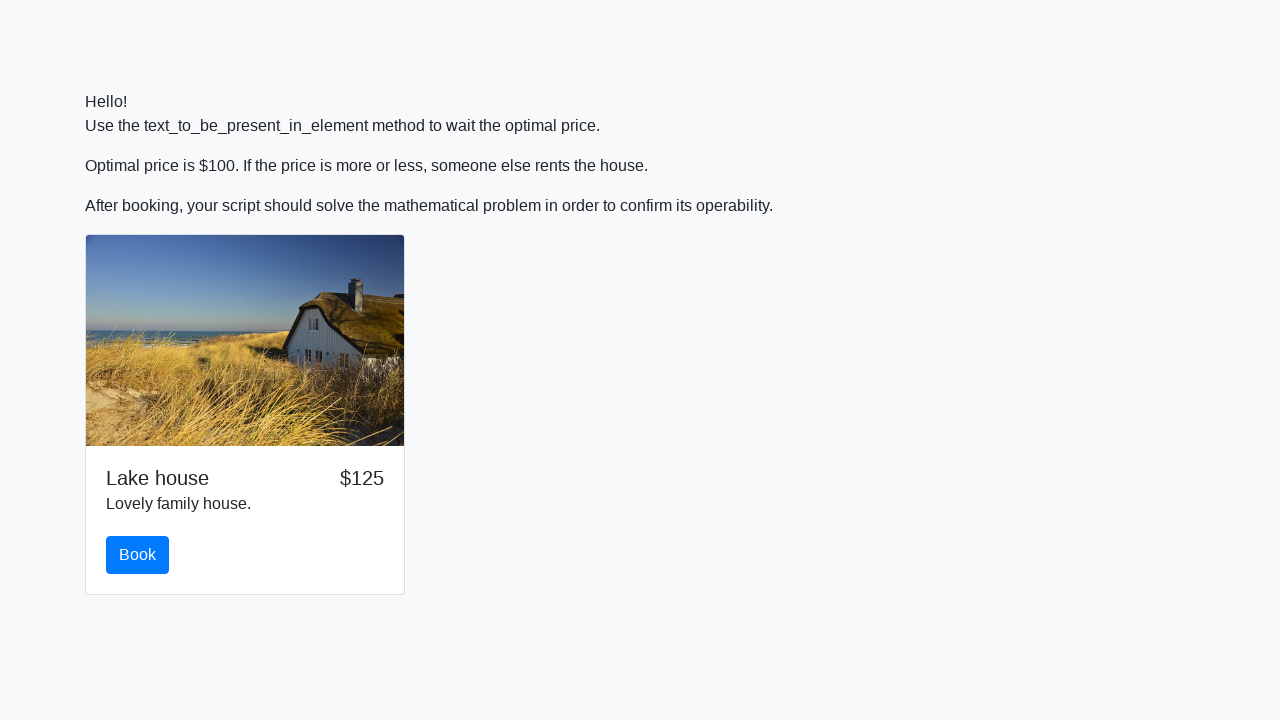

Waited for price to reach $100
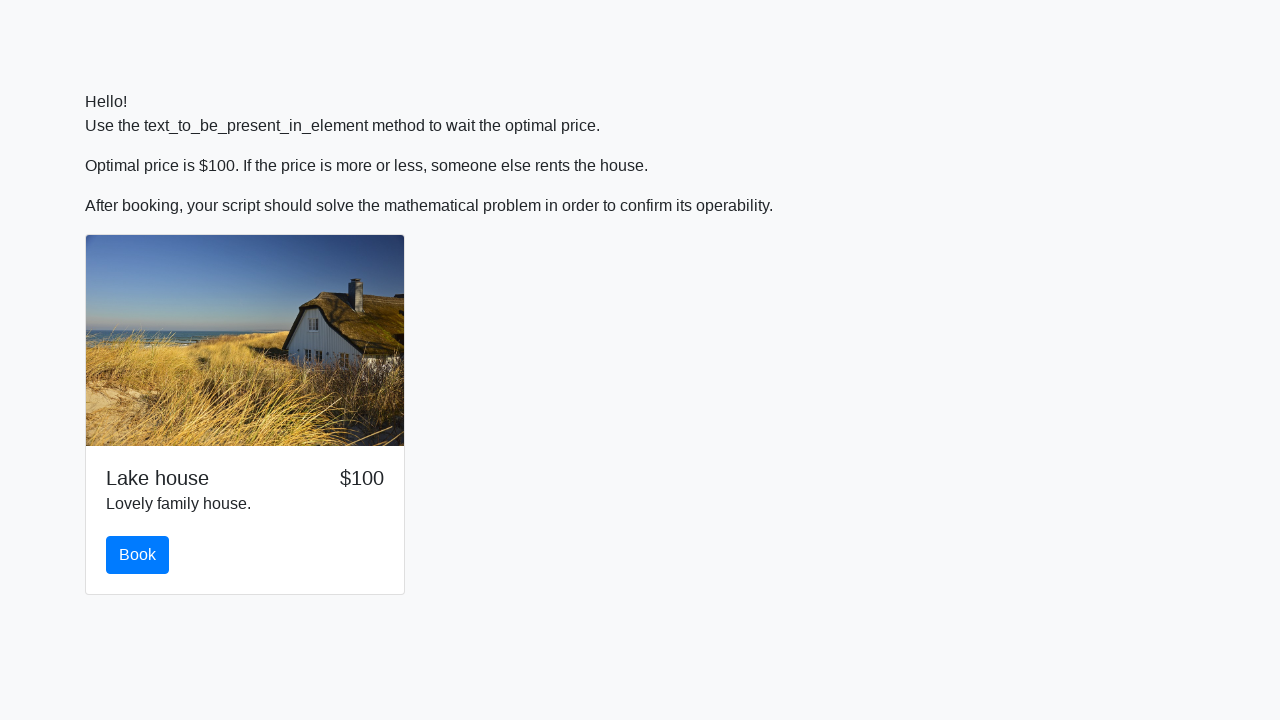

Clicked the book button at (138, 555) on #book
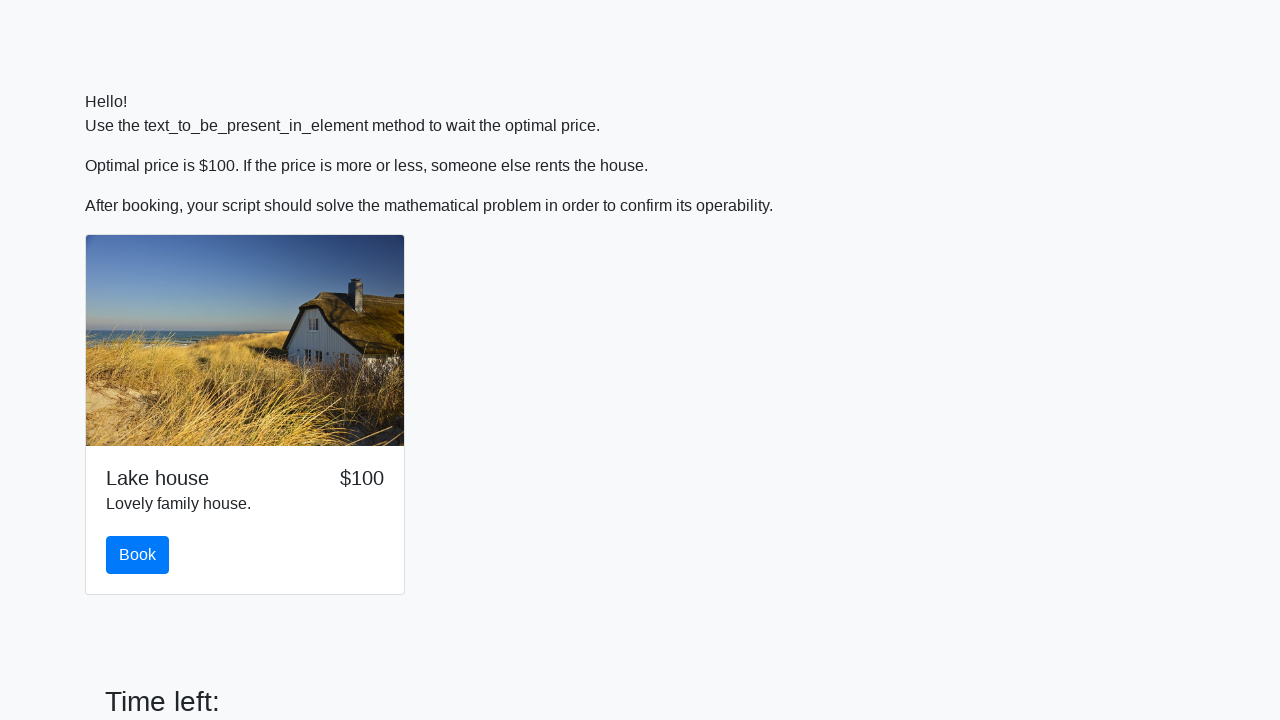

Retrieved math challenge input value: 126
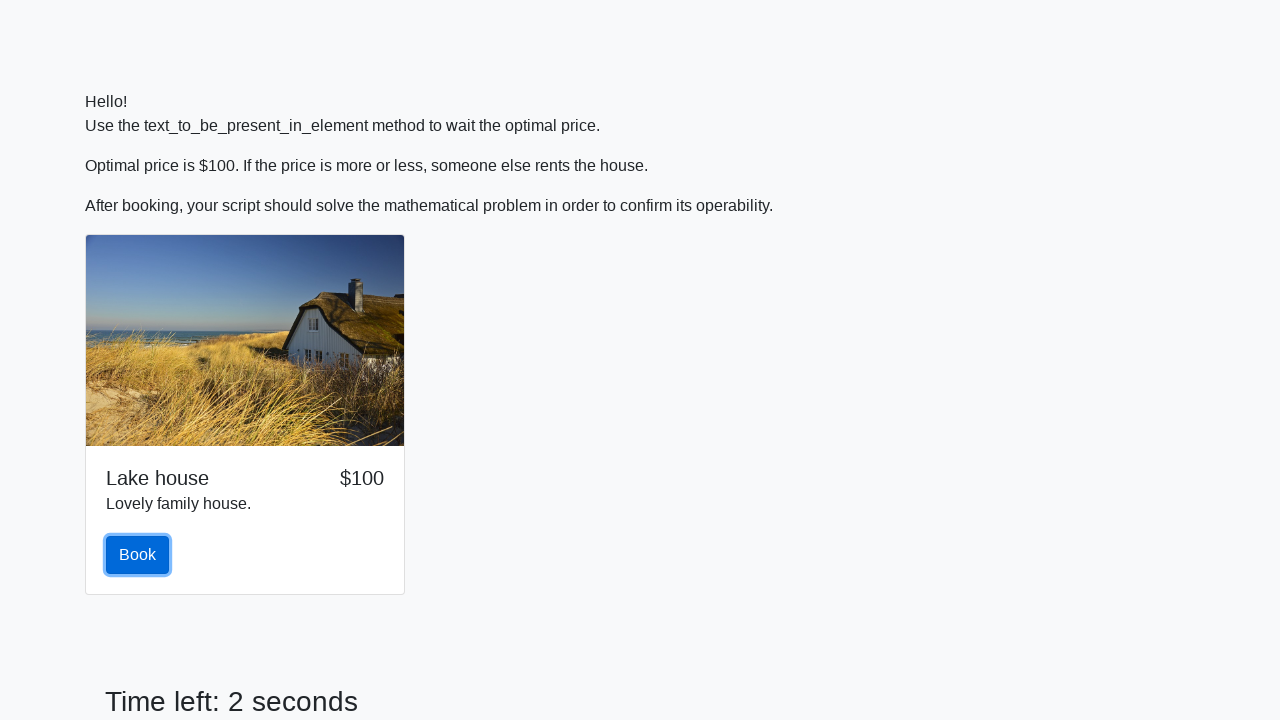

Calculated mathematical answer: 1.376216223891395
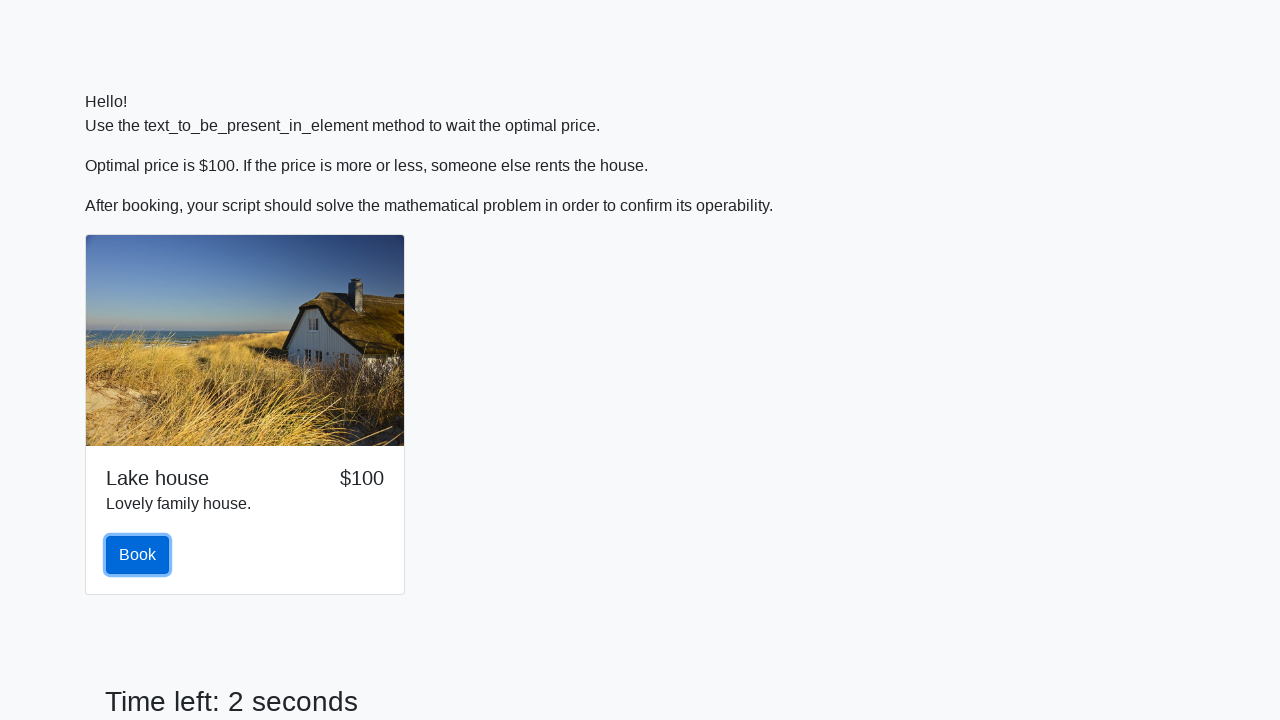

Filled answer field with calculated value on #answer
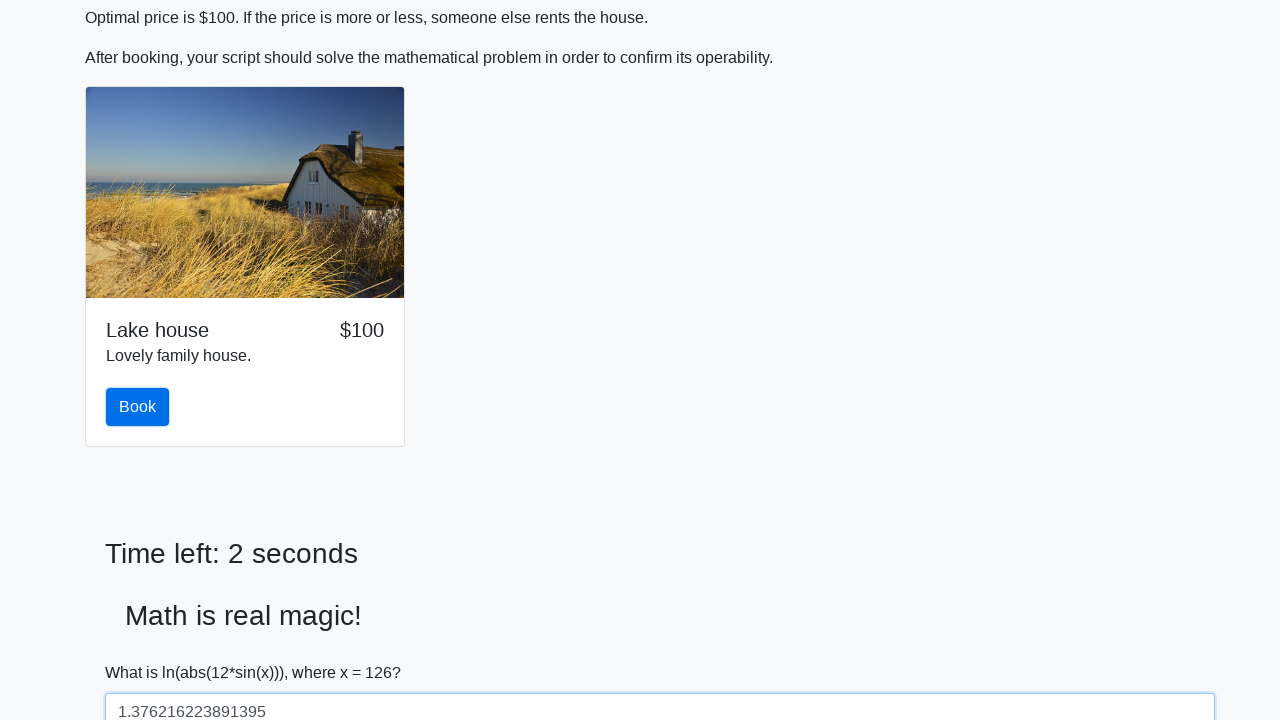

Scrolled to bottom of page
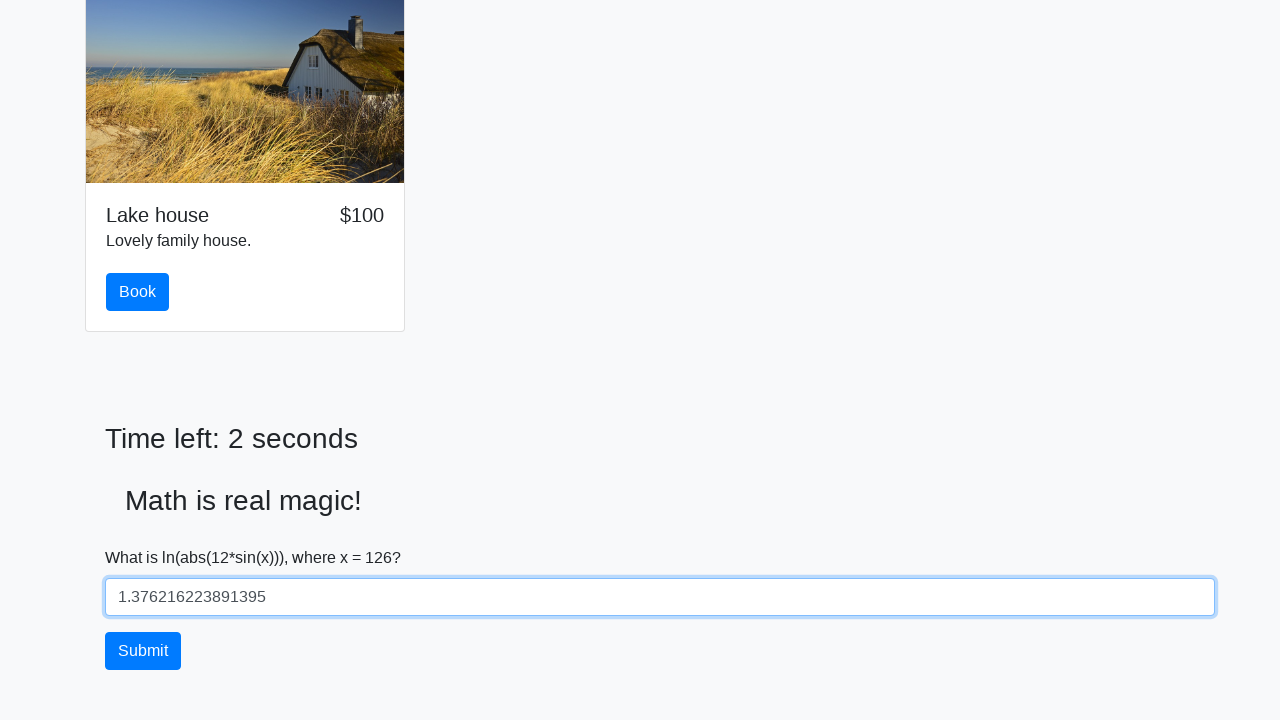

Clicked the solve button to submit answer at (143, 651) on #solve
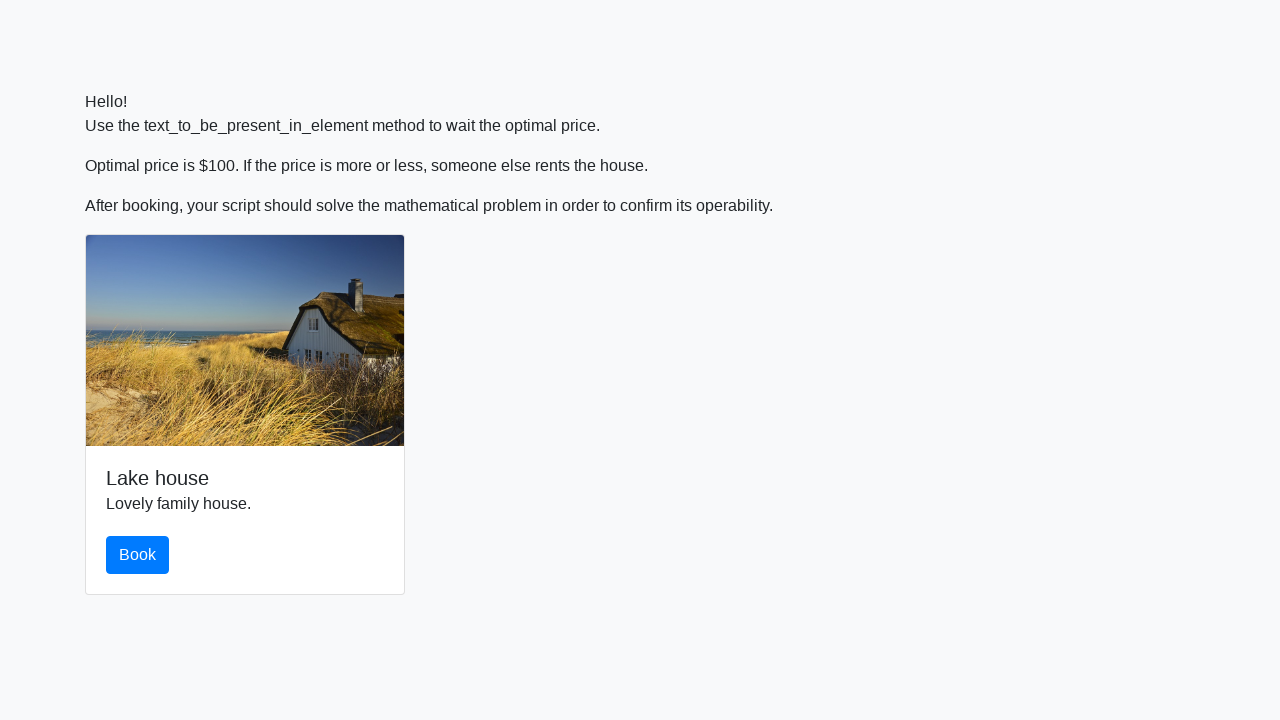

Set up handler to accept alert dialog
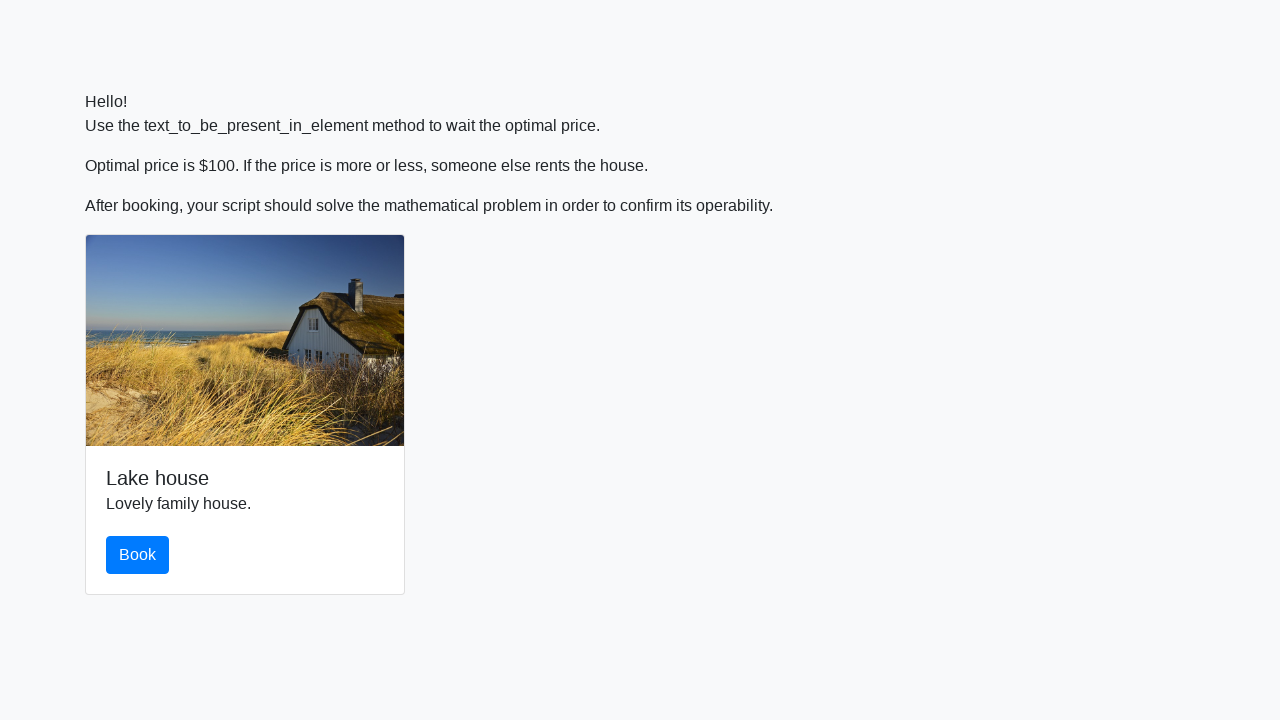

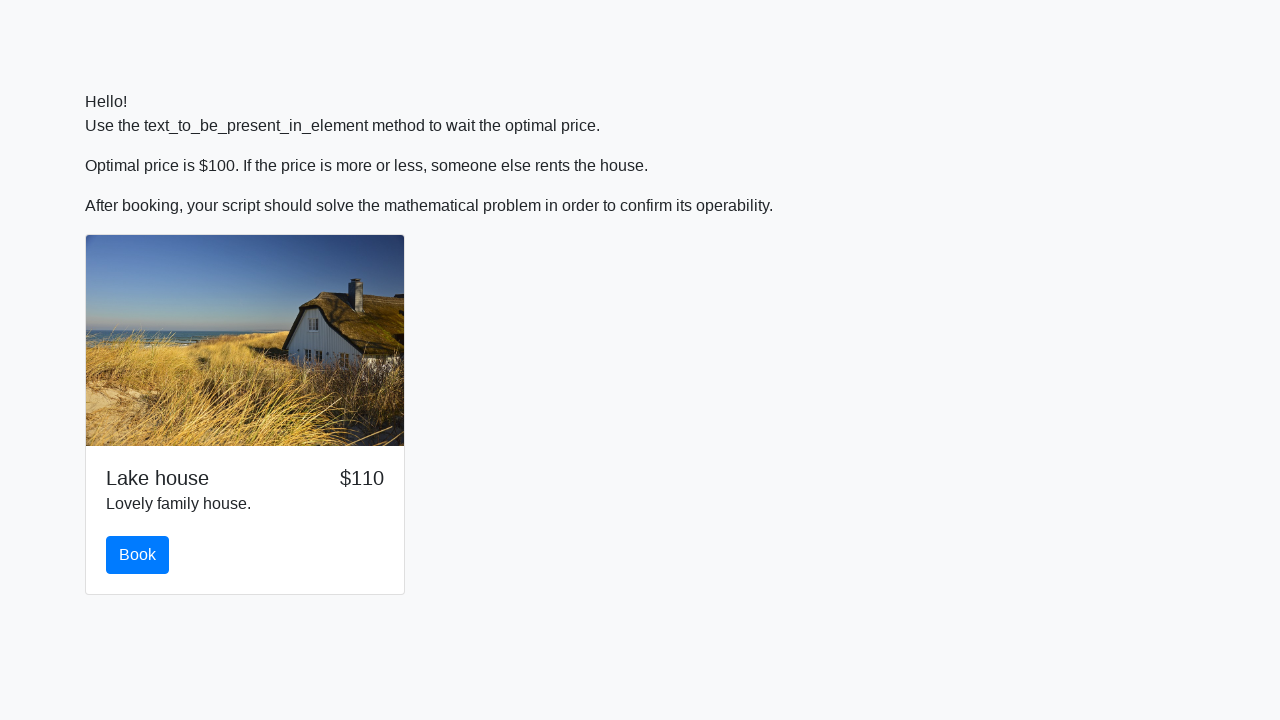